Waits for images to load on a test page and retrieves the src attribute of an award image element

Starting URL: https://bonigarcia.dev/selenium-webdriver-java/loading-images.html

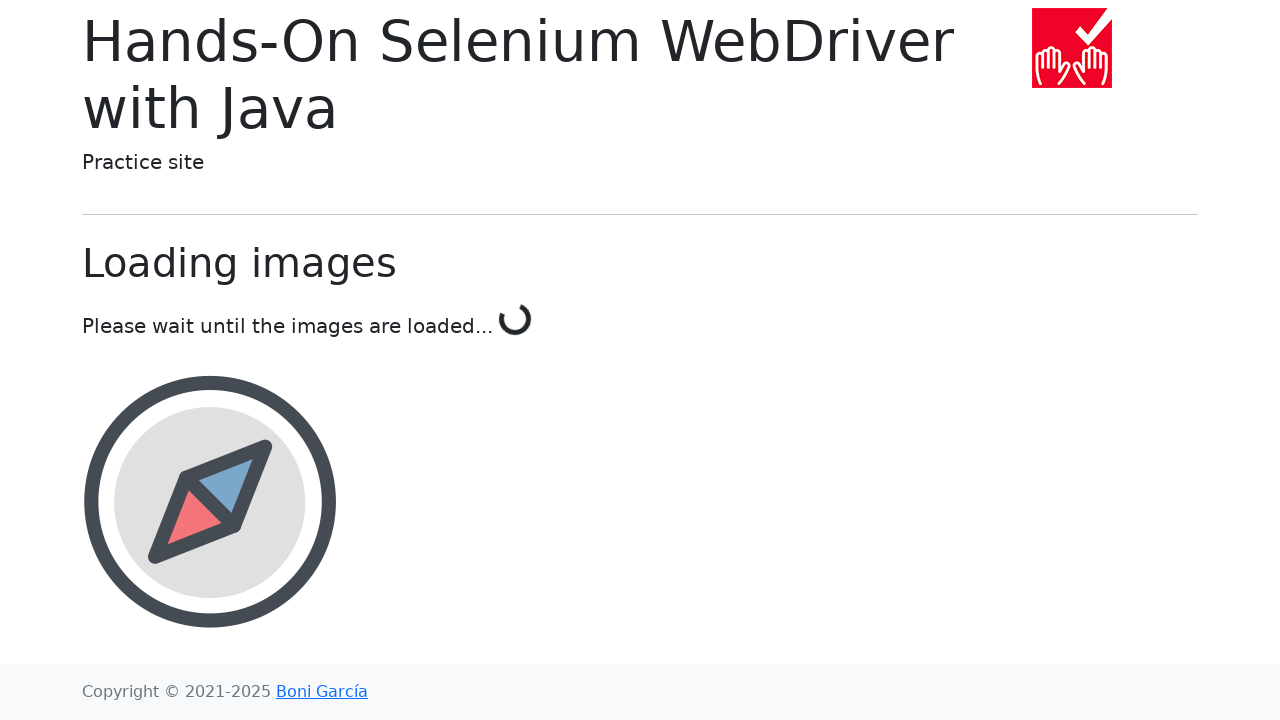

Navigated to loading images test page
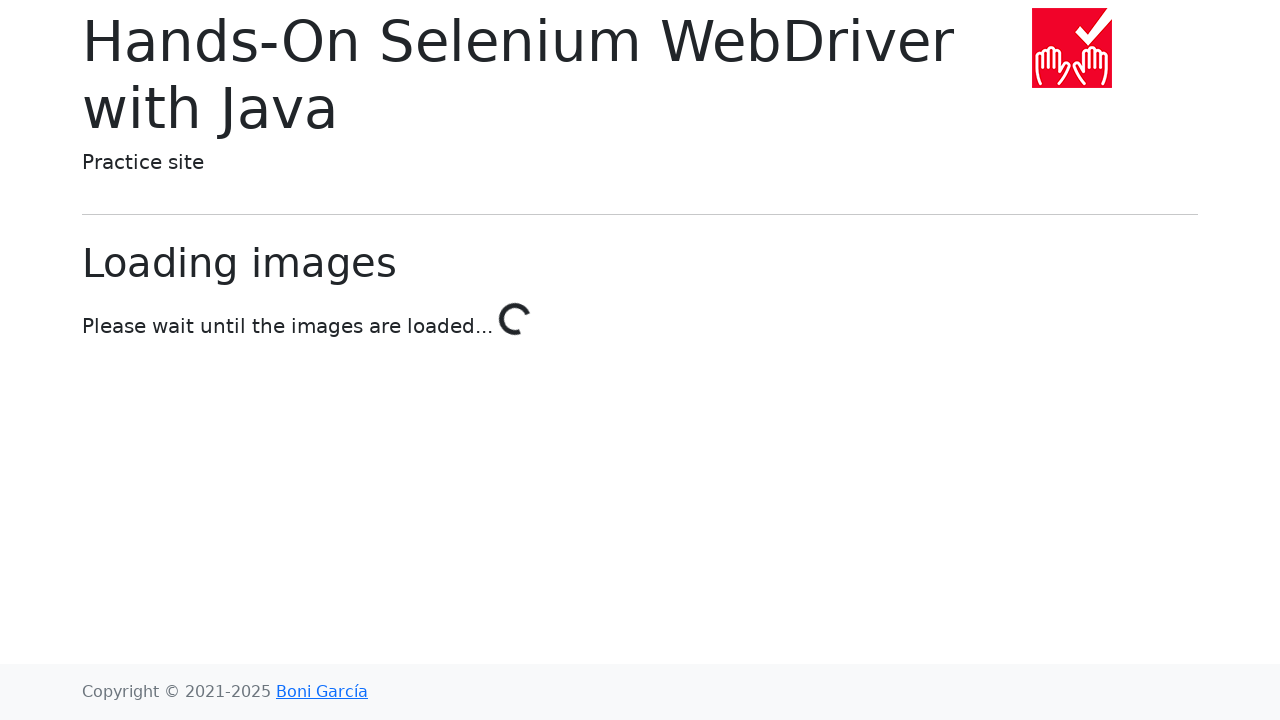

Award image element became visible
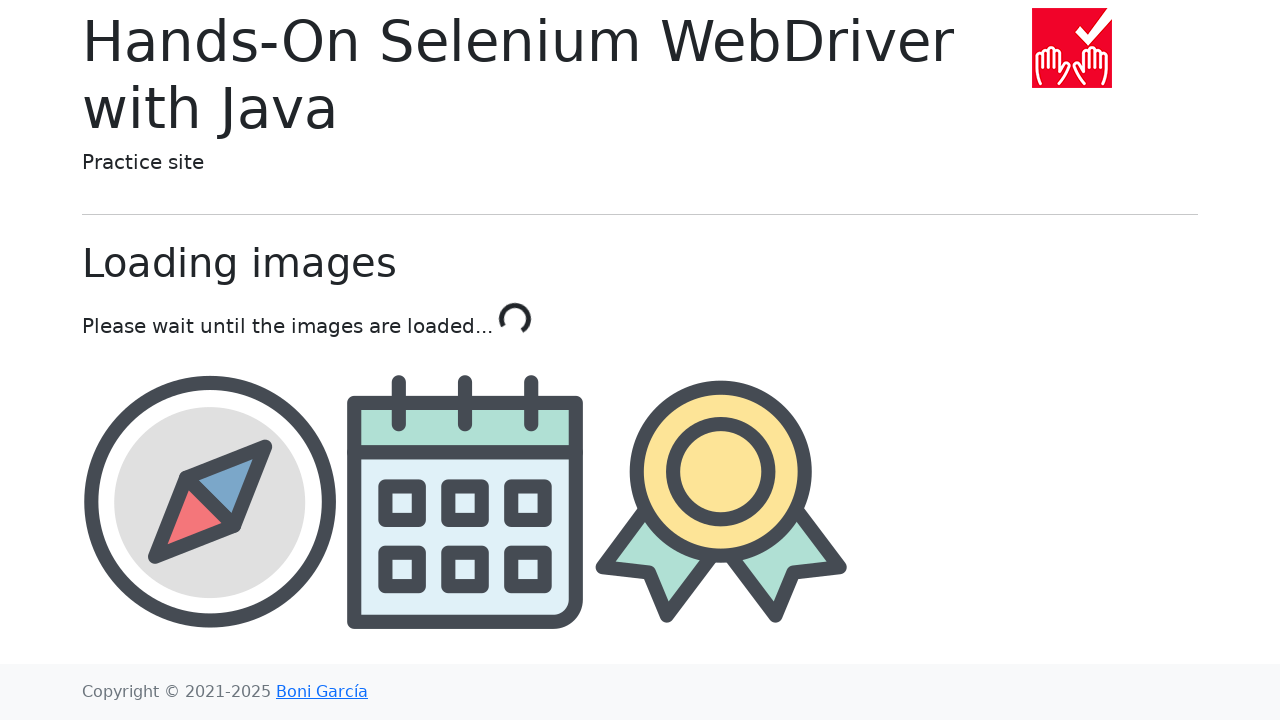

Retrieved src attribute from award image: img/award.png
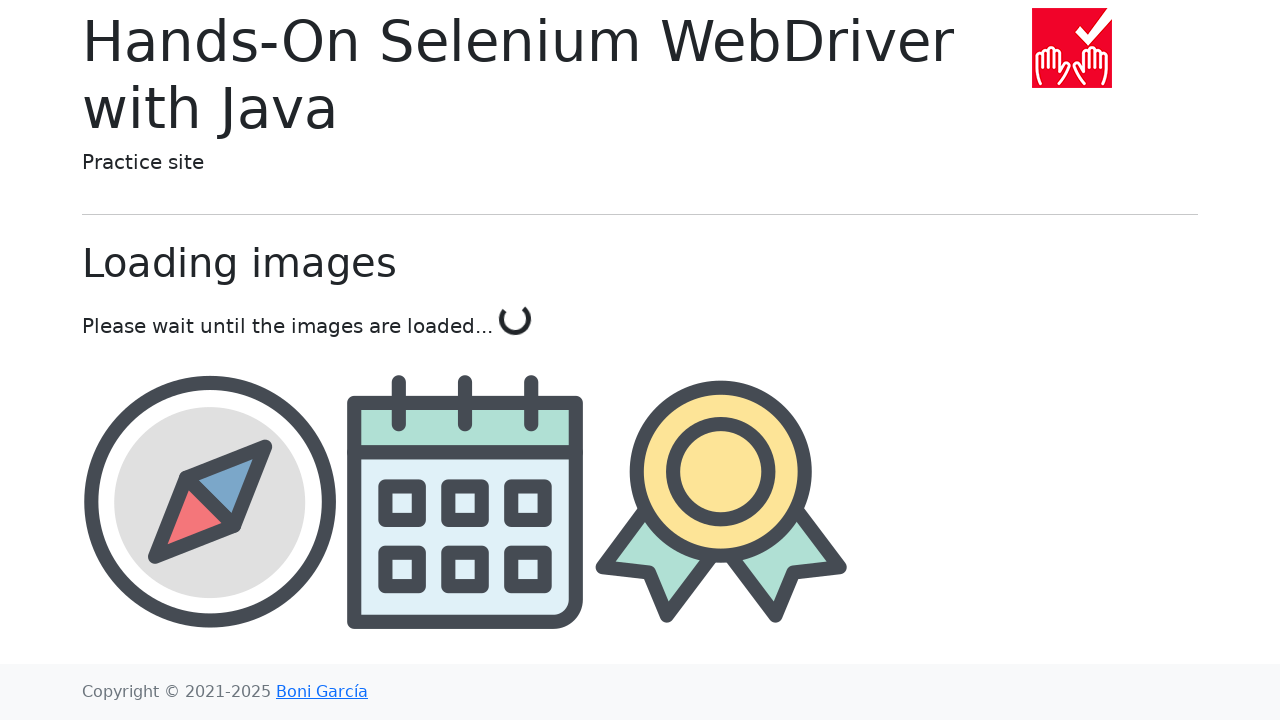

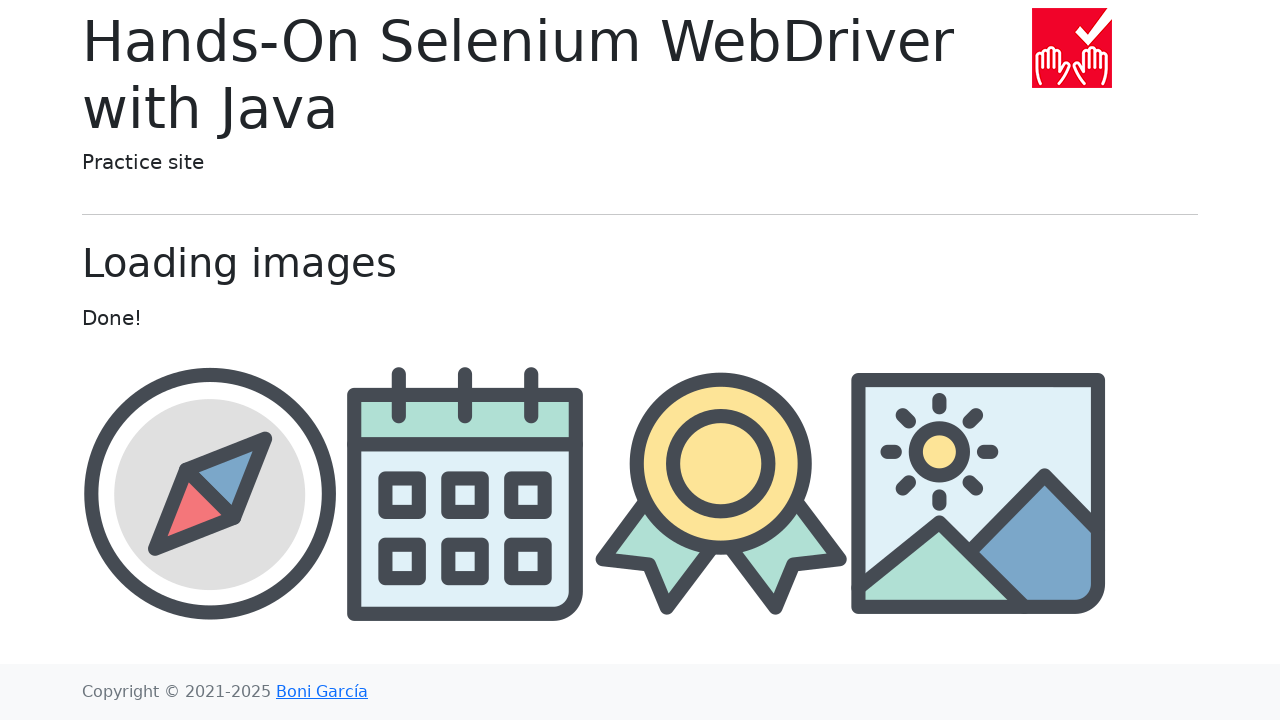